Tests the add/remove elements functionality by clicking the "Add Element" button twice to create two delete buttons, then clicking one "Delete" button and verifying only one delete button remains.

Starting URL: http://the-internet.herokuapp.com/add_remove_elements/

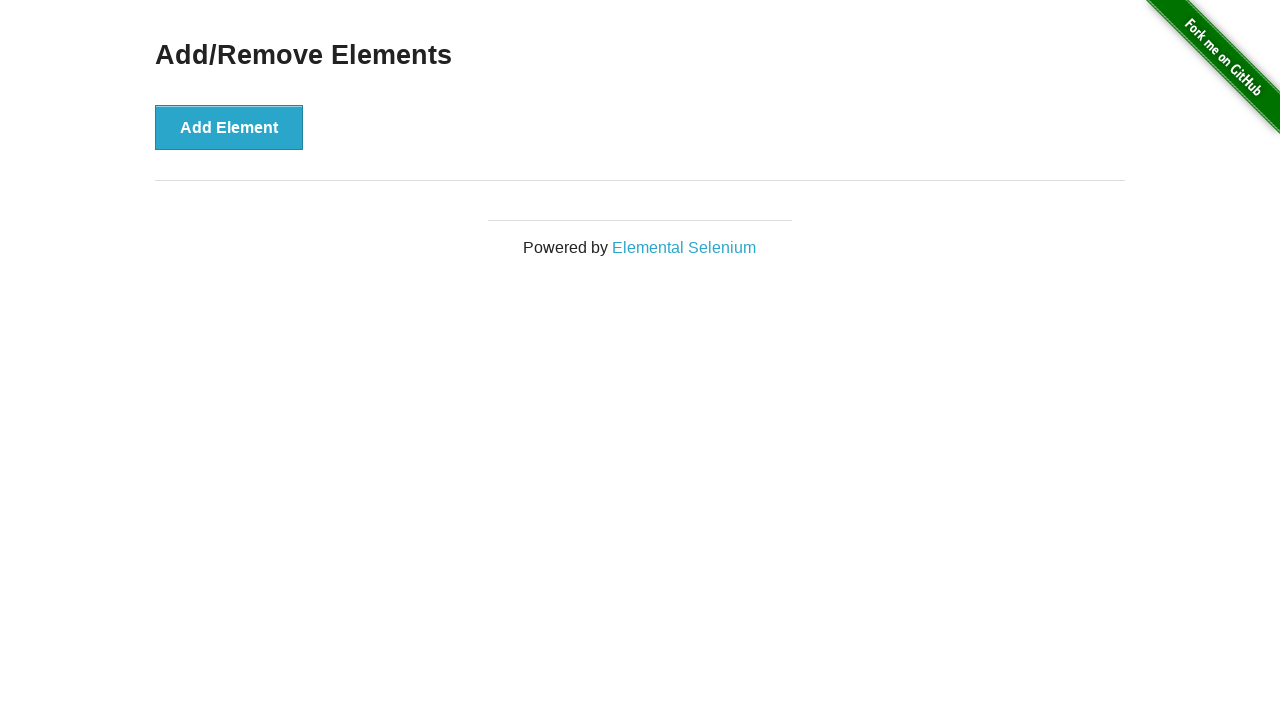

Clicked 'Add Element' button first time at (229, 127) on xpath=//button[text()='Add Element']
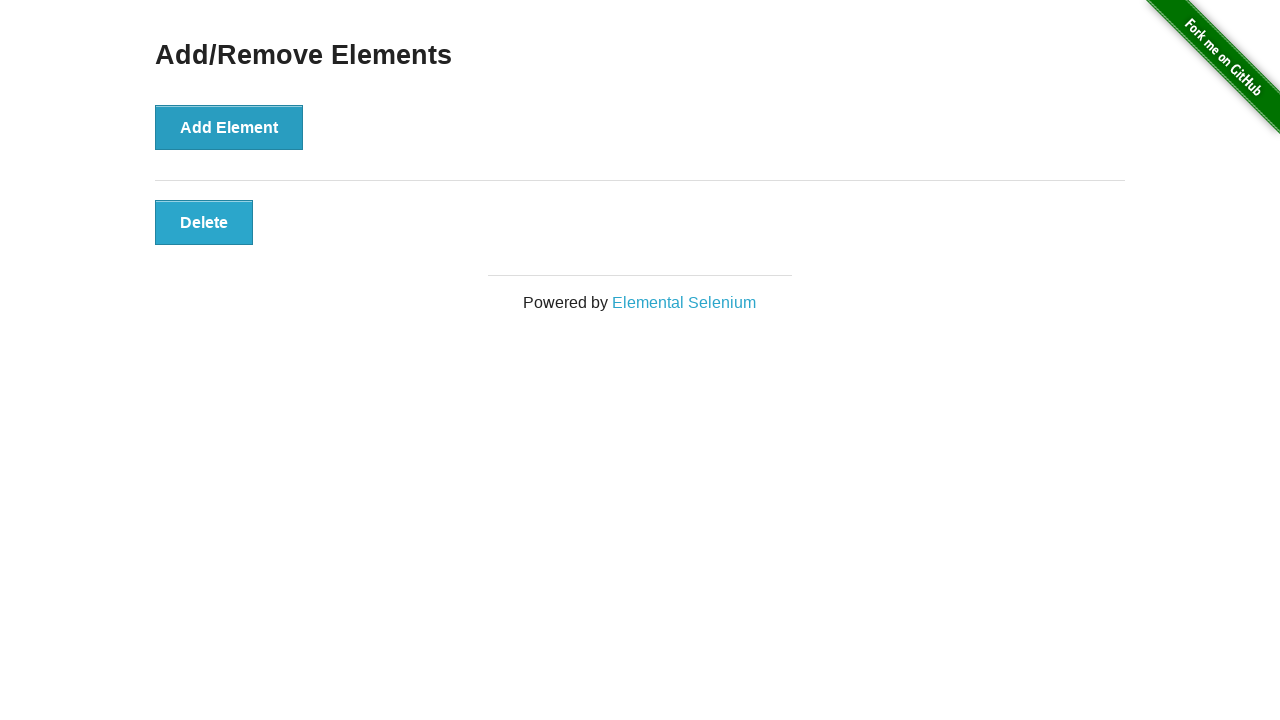

Clicked 'Add Element' button second time to create two Delete buttons at (229, 127) on xpath=//button[text()='Add Element']
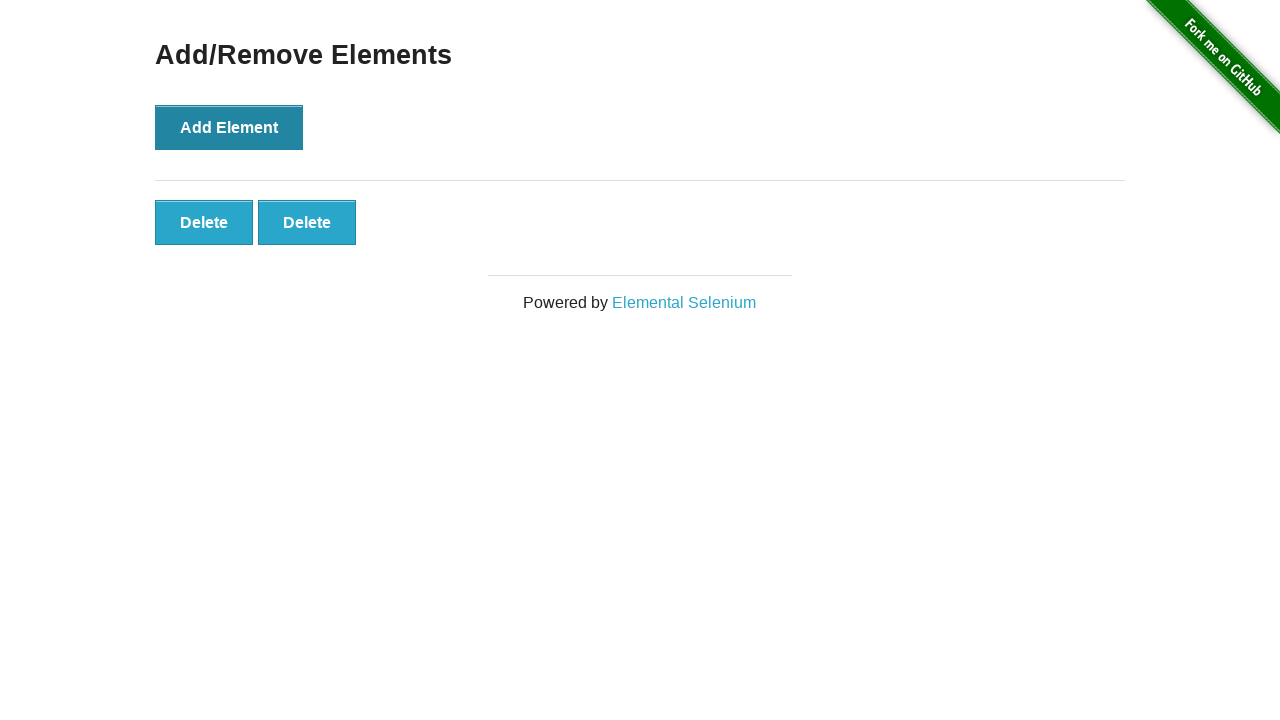

Clicked one 'Delete' button at (204, 222) on xpath=//button[text()='Delete']
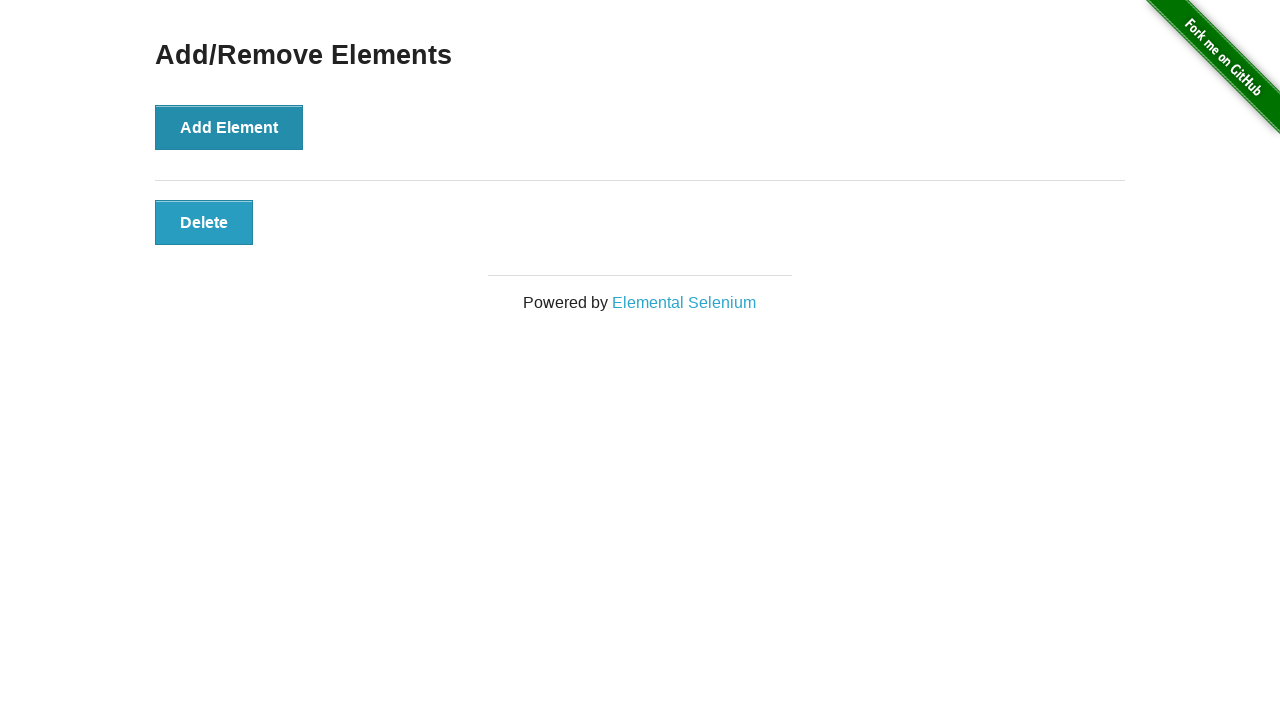

Located remaining Delete buttons
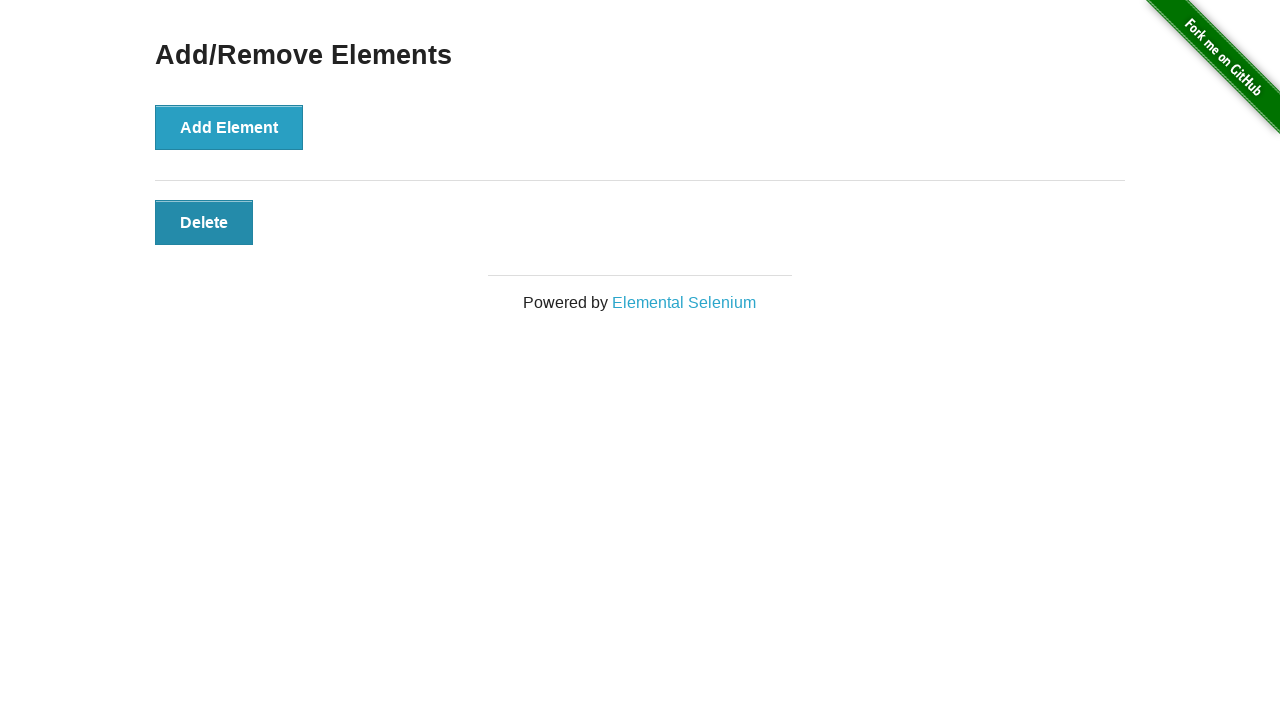

Verified that only one Delete button remains after deletion
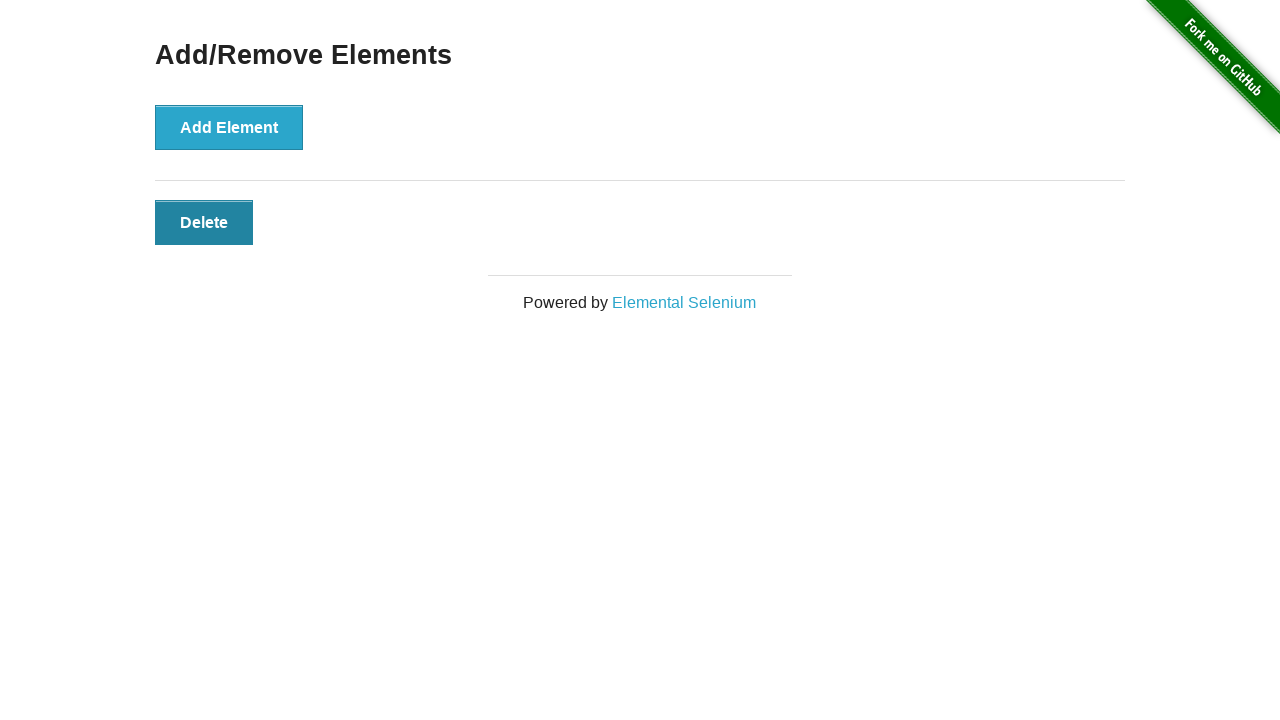

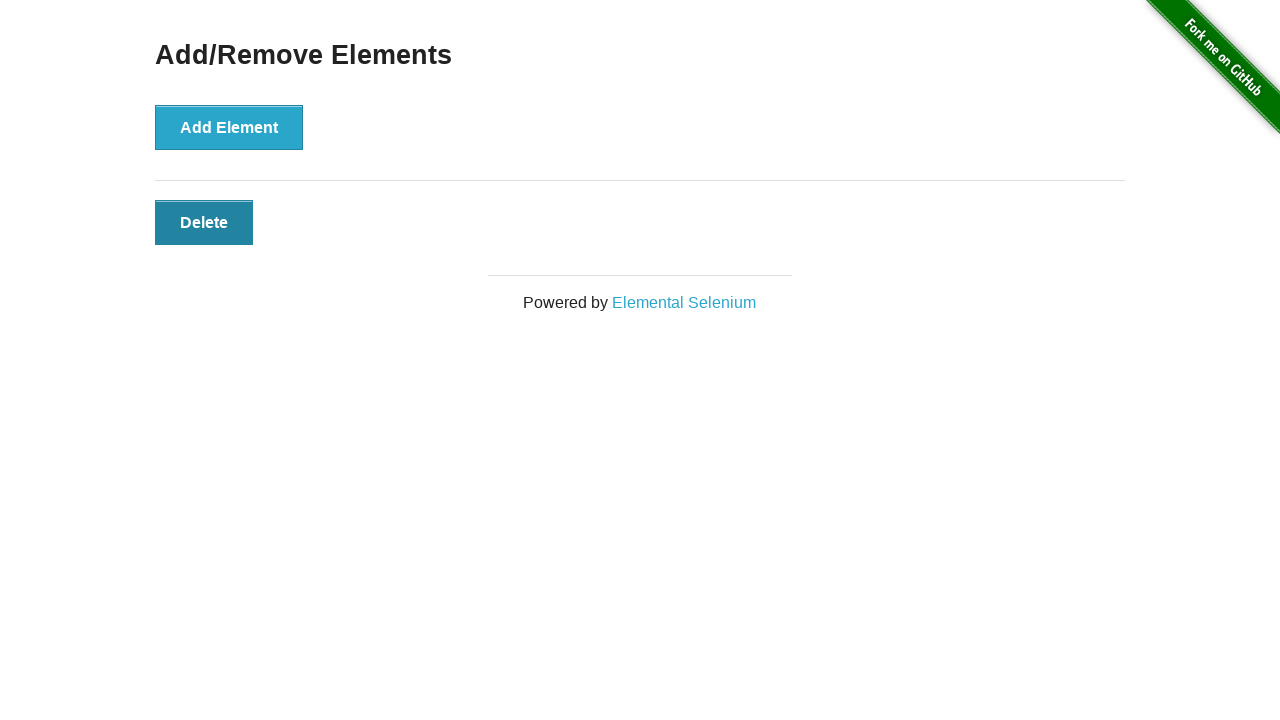